Tests a text box form by filling in user name, email, current address, and permanent address fields, then submits the form and verifies the output displays the entered data correctly.

Starting URL: https://demoqa.com/text-box

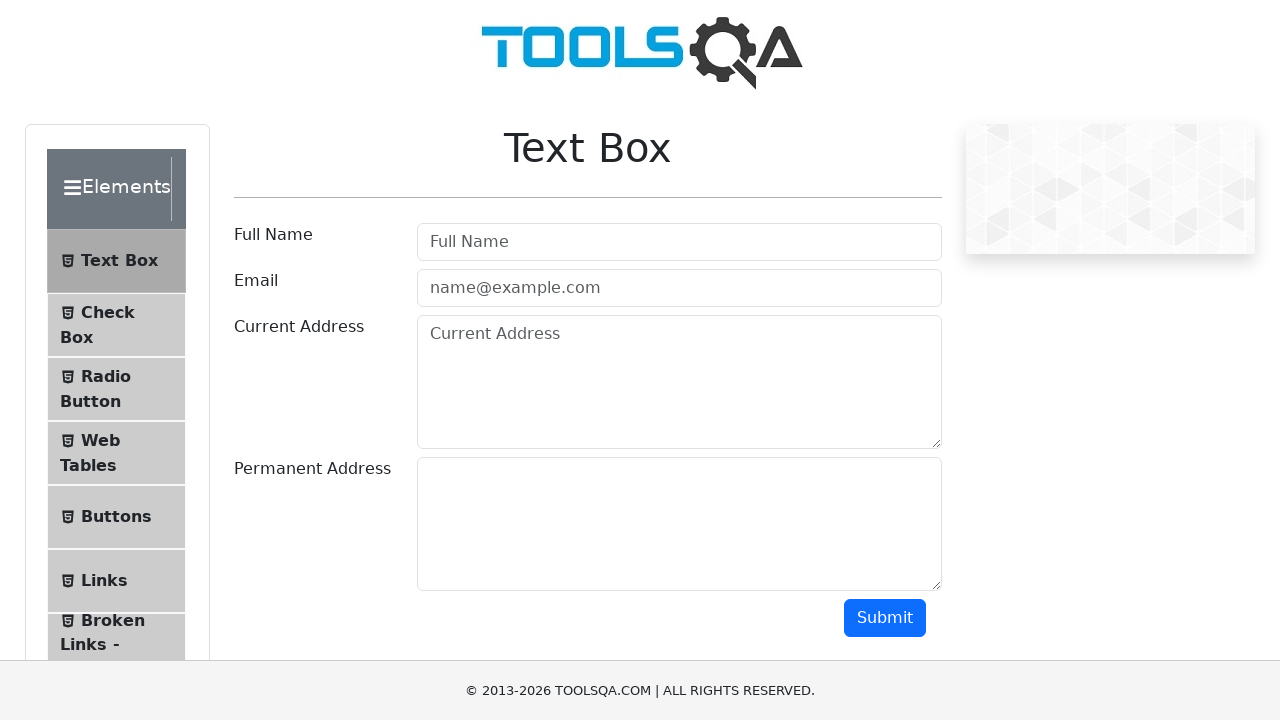

Filled user name field with 'Svetlana' on input#userName
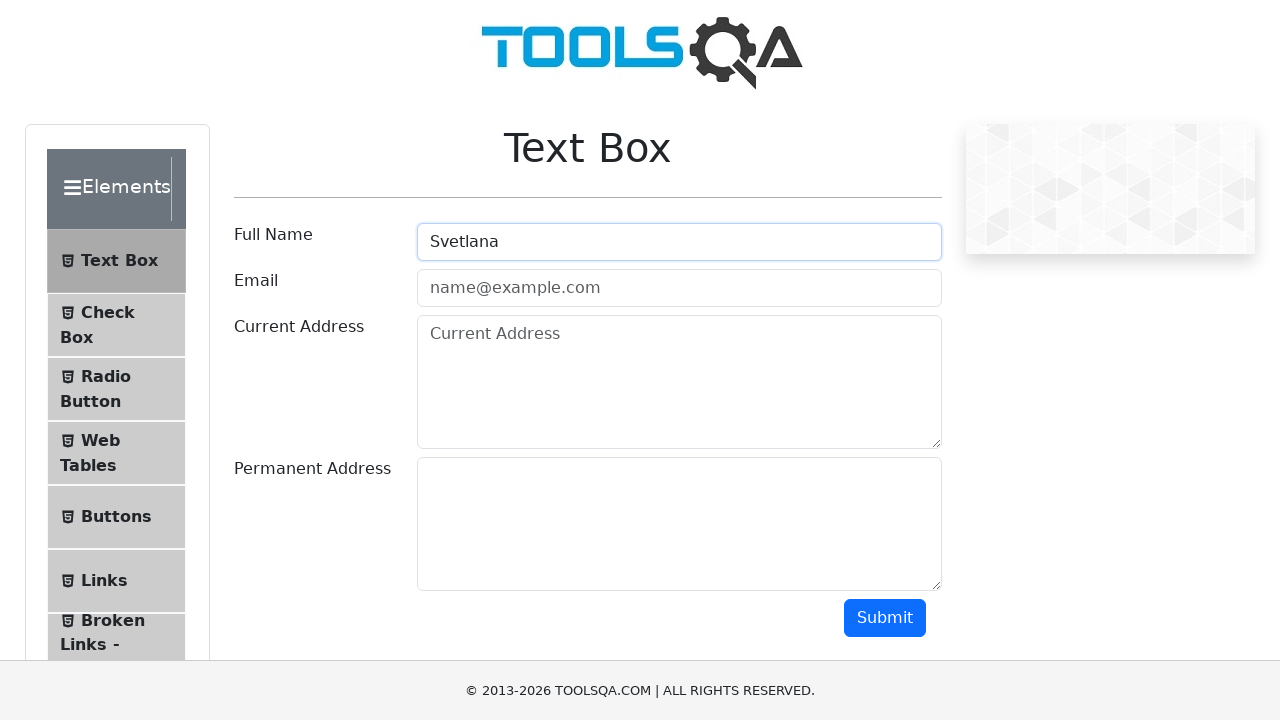

Filled user email field with 'sveta51151378@yandex.ru' on input#userEmail
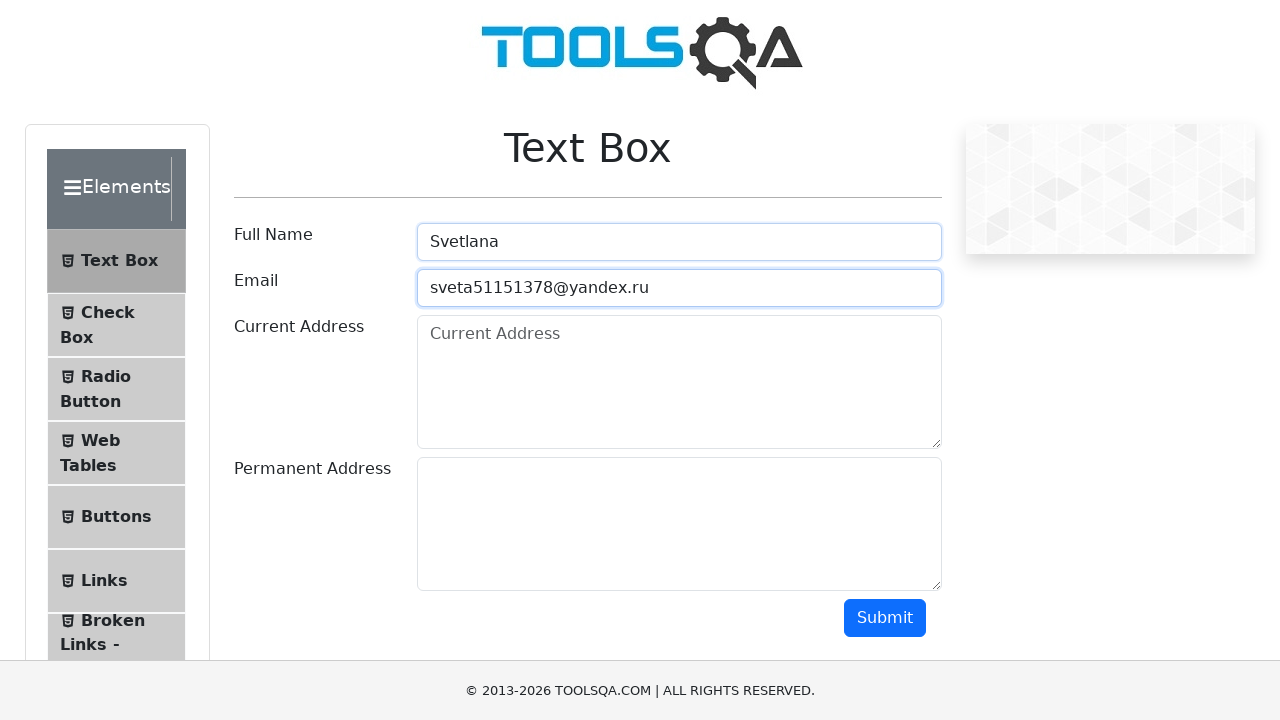

Filled current address field with 'Kursk' on textarea#currentAddress
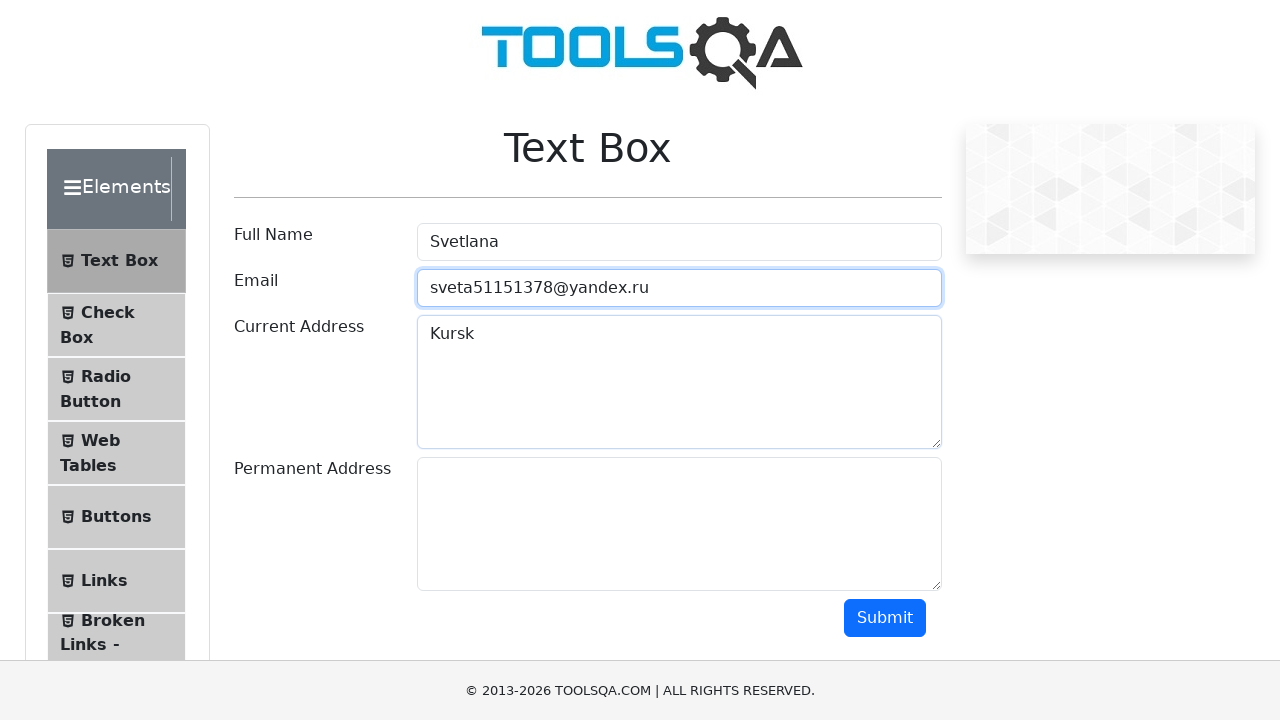

Filled permanent address field with 'Moskva' on textarea#permanentAddress
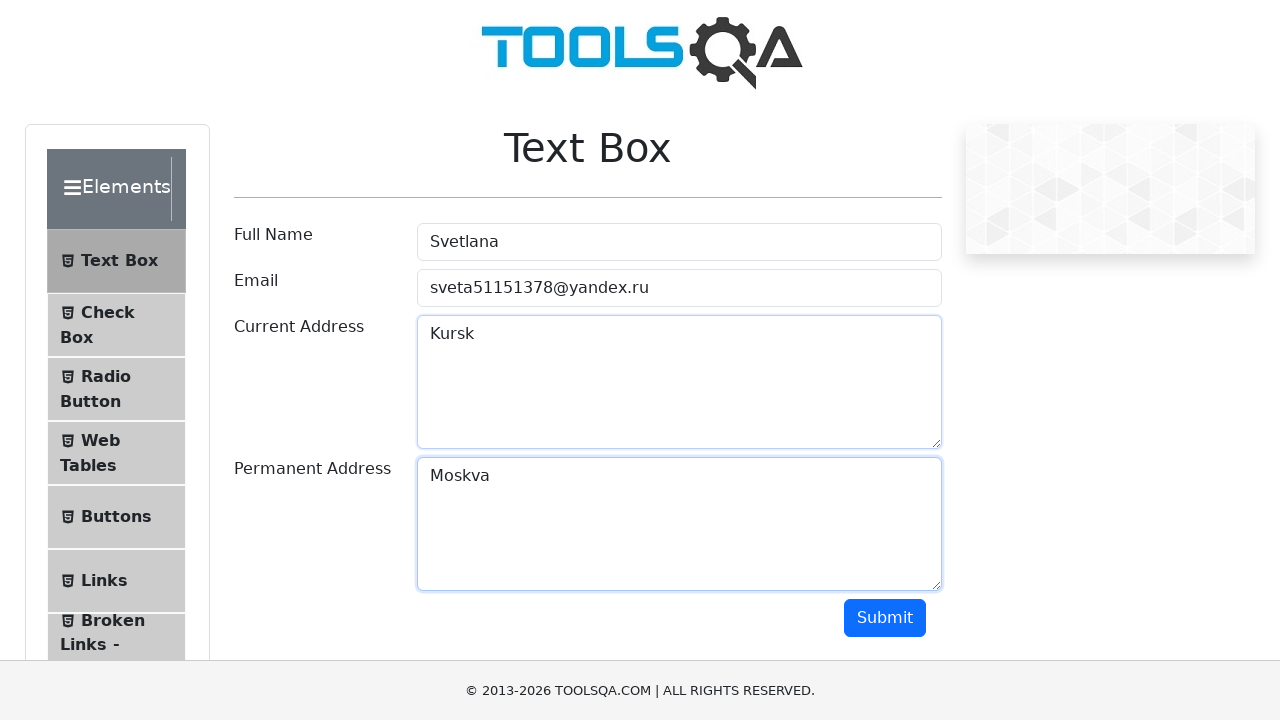

Scrolled submit button into view
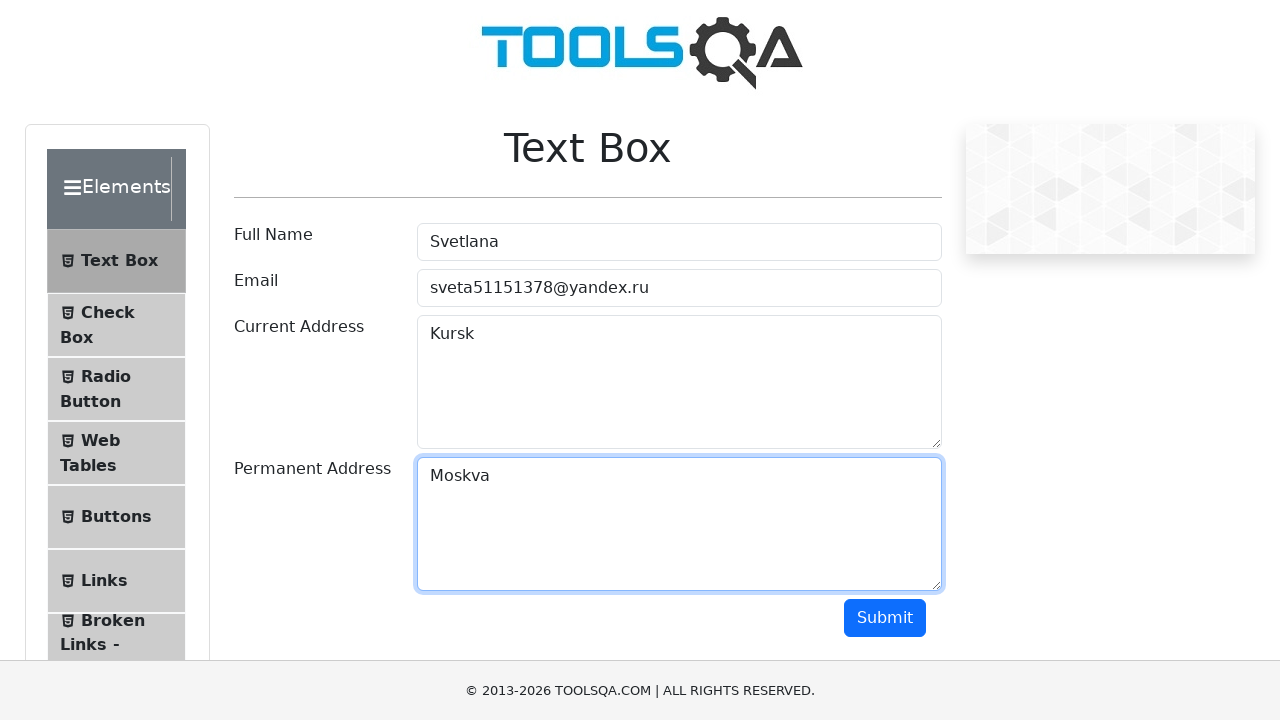

Clicked submit button to submit form at (885, 618) on button#submit
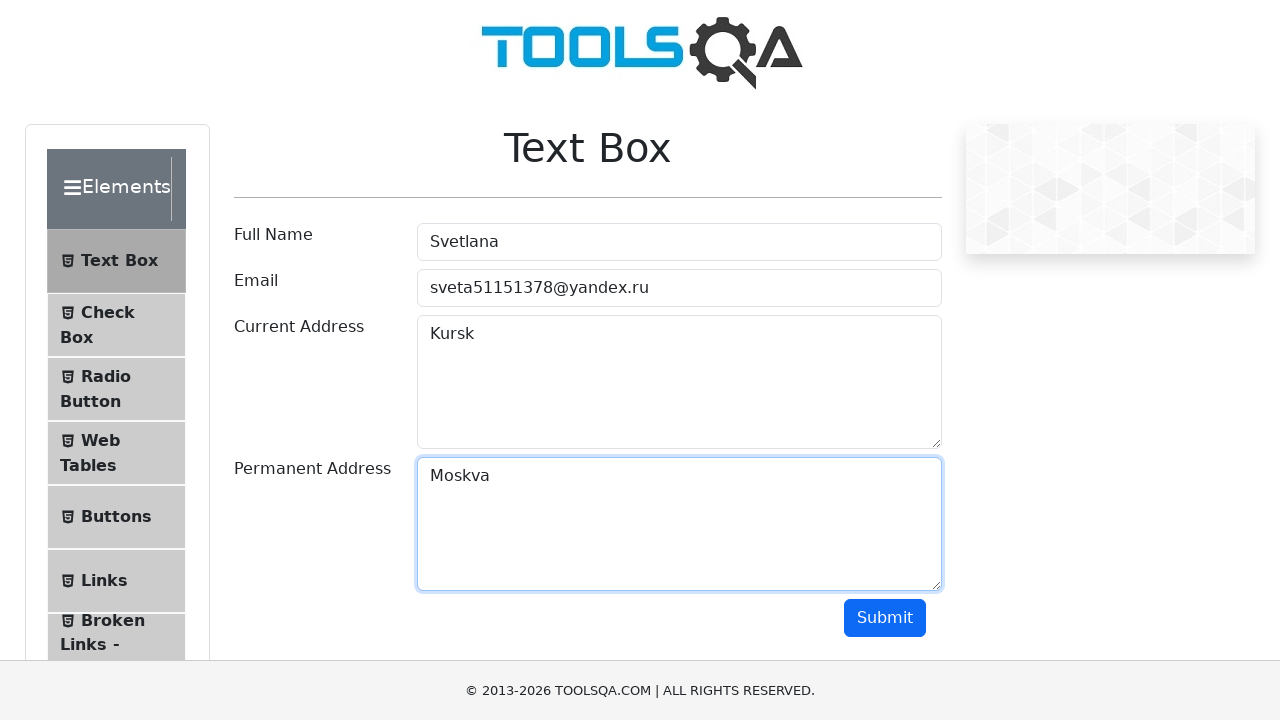

Name output field appeared
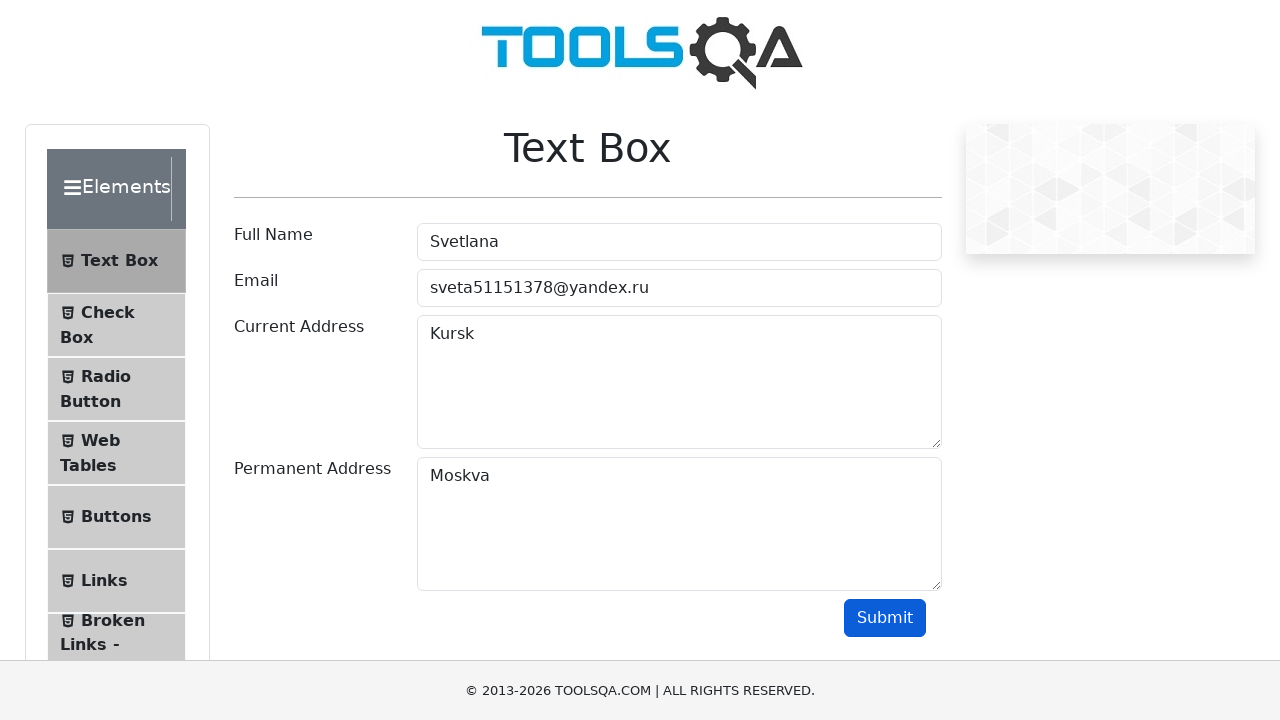

Email output field appeared
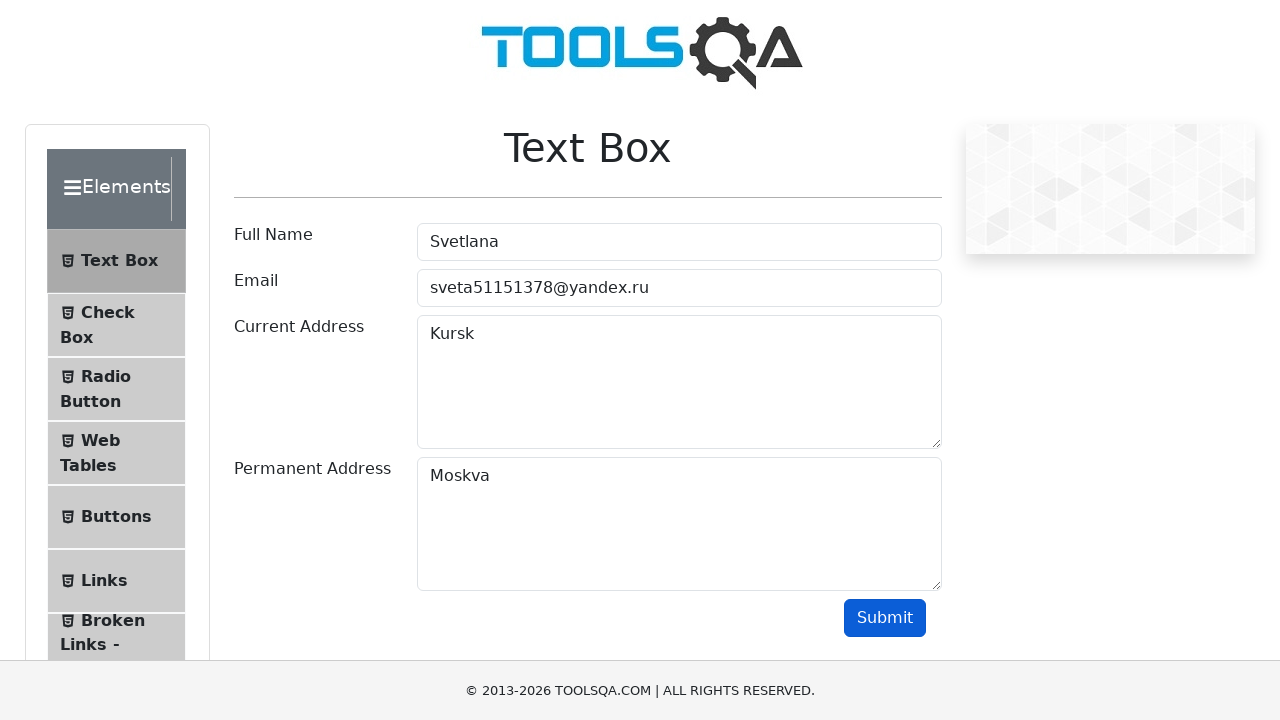

Current address output field appeared
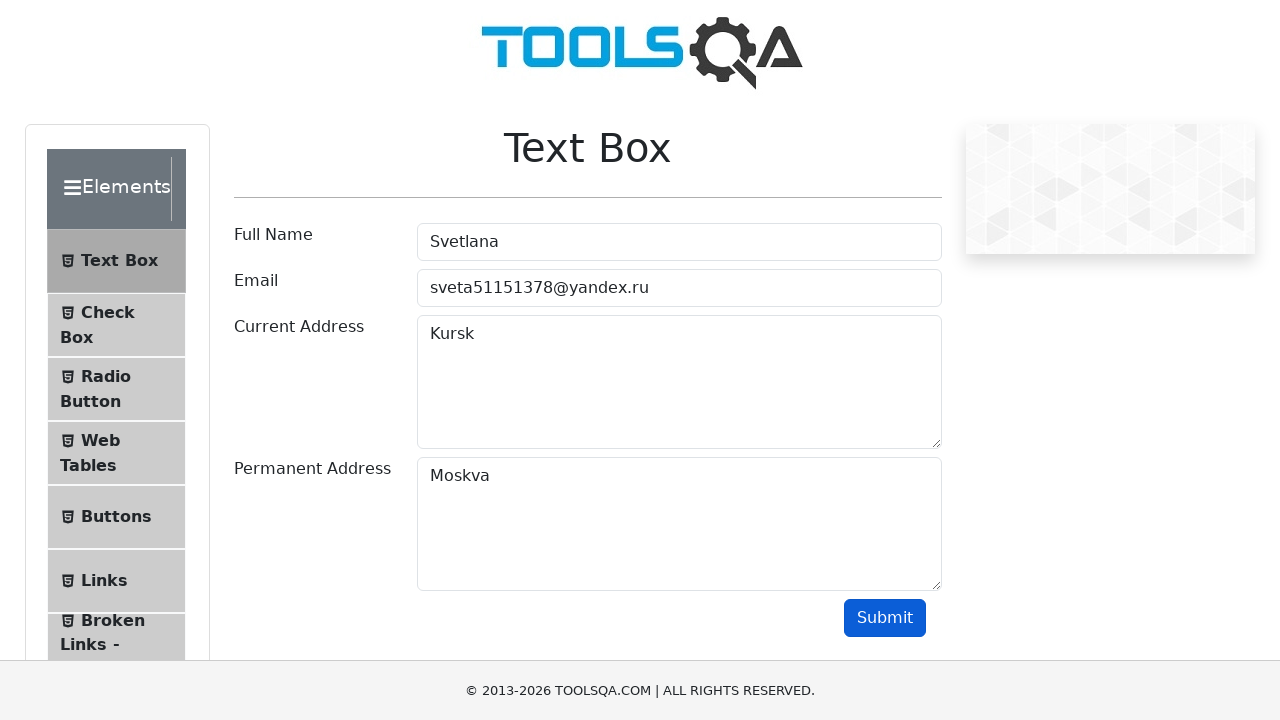

Permanent address output field appeared
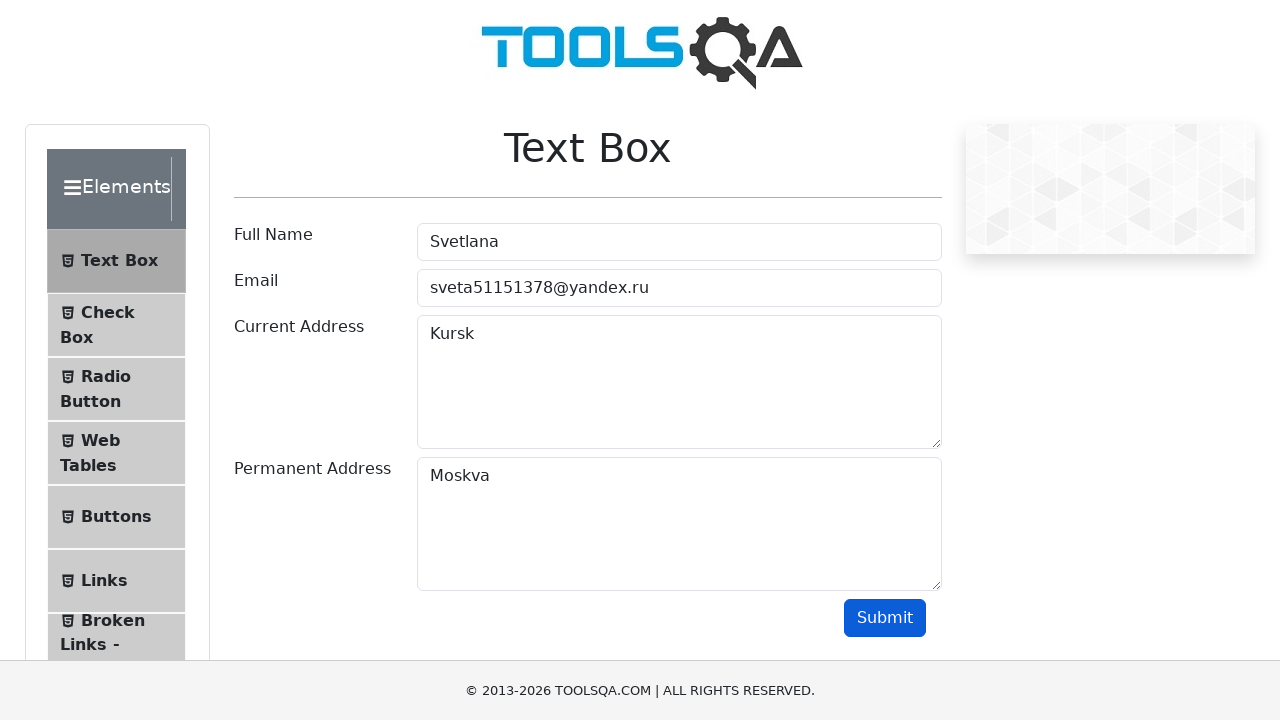

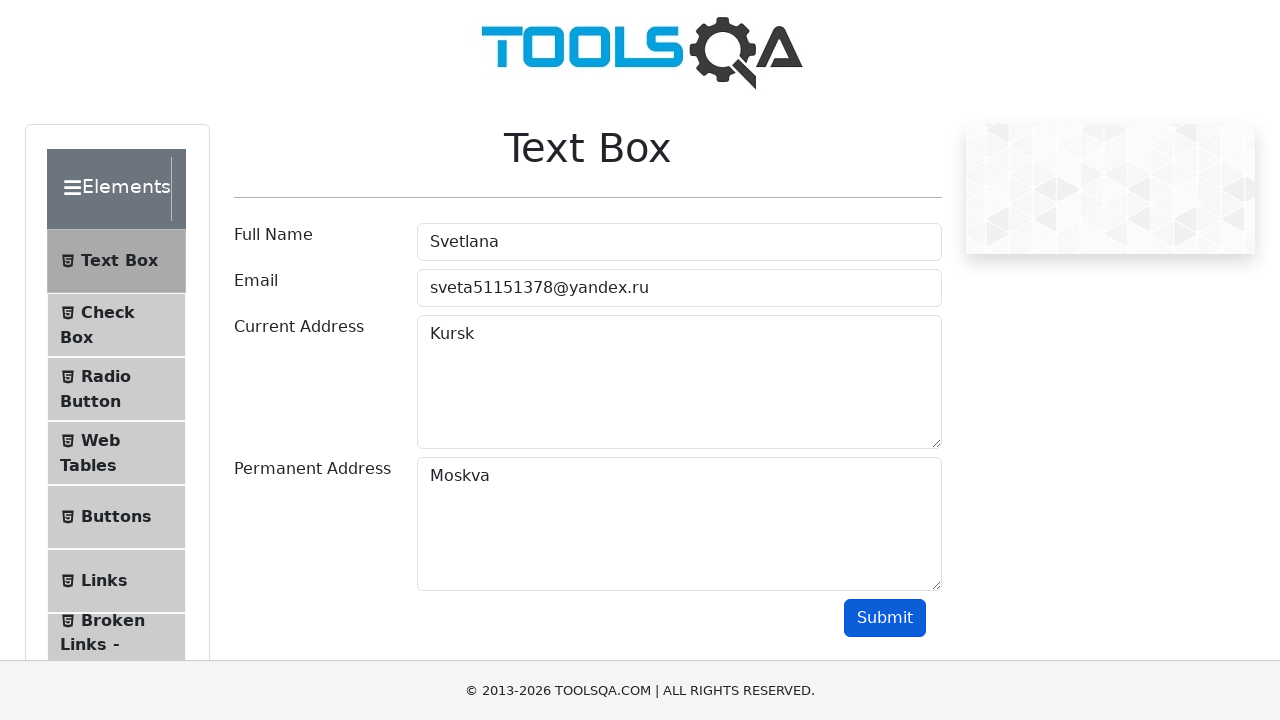